Tests handling JavaScript alerts by clicking alert button and accepting the alert

Starting URL: http://www.qualifiez.fr/examples/Selenium/project-list.php

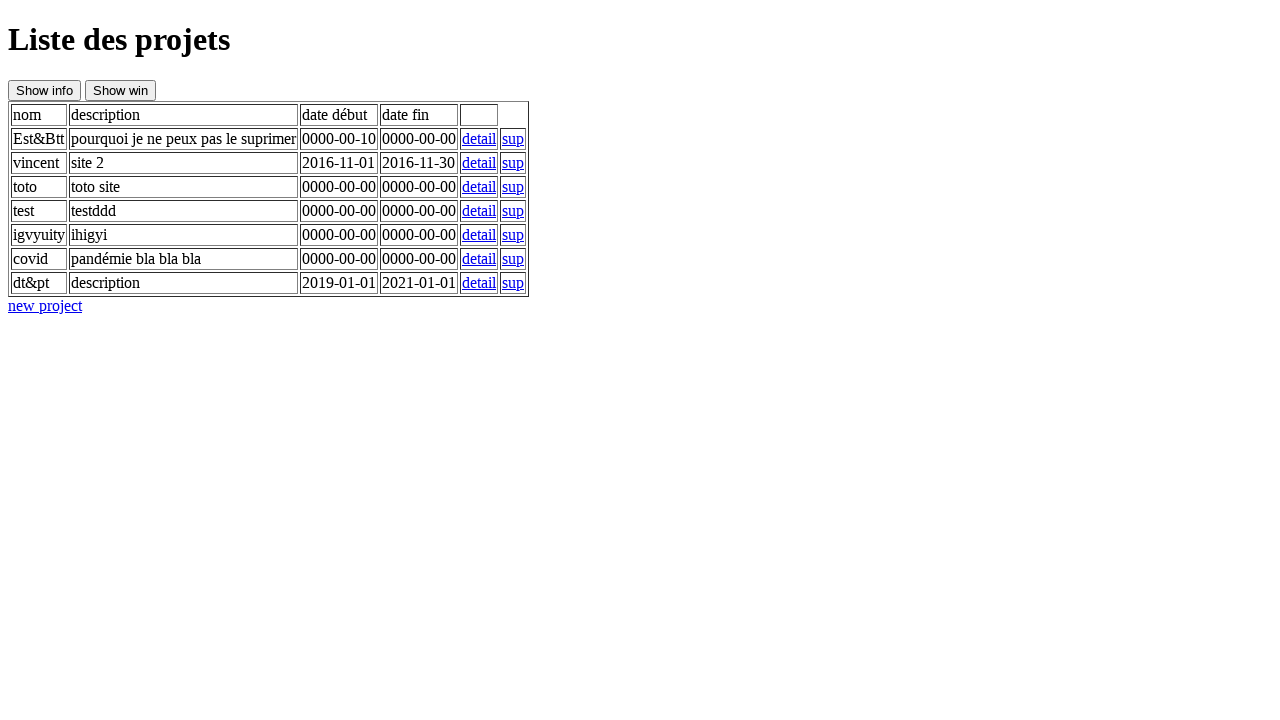

Set up dialog handler to accept alerts
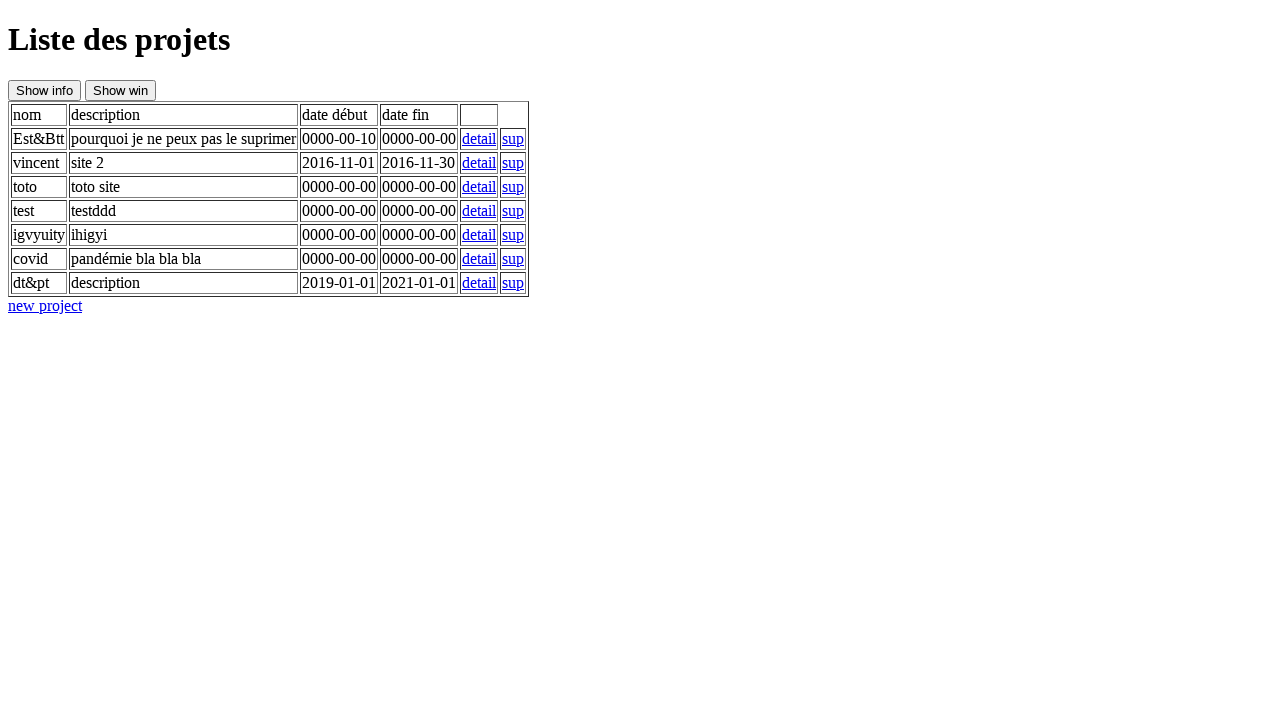

Clicked alert button to trigger JavaScript alert at (44, 90) on #btnAlert
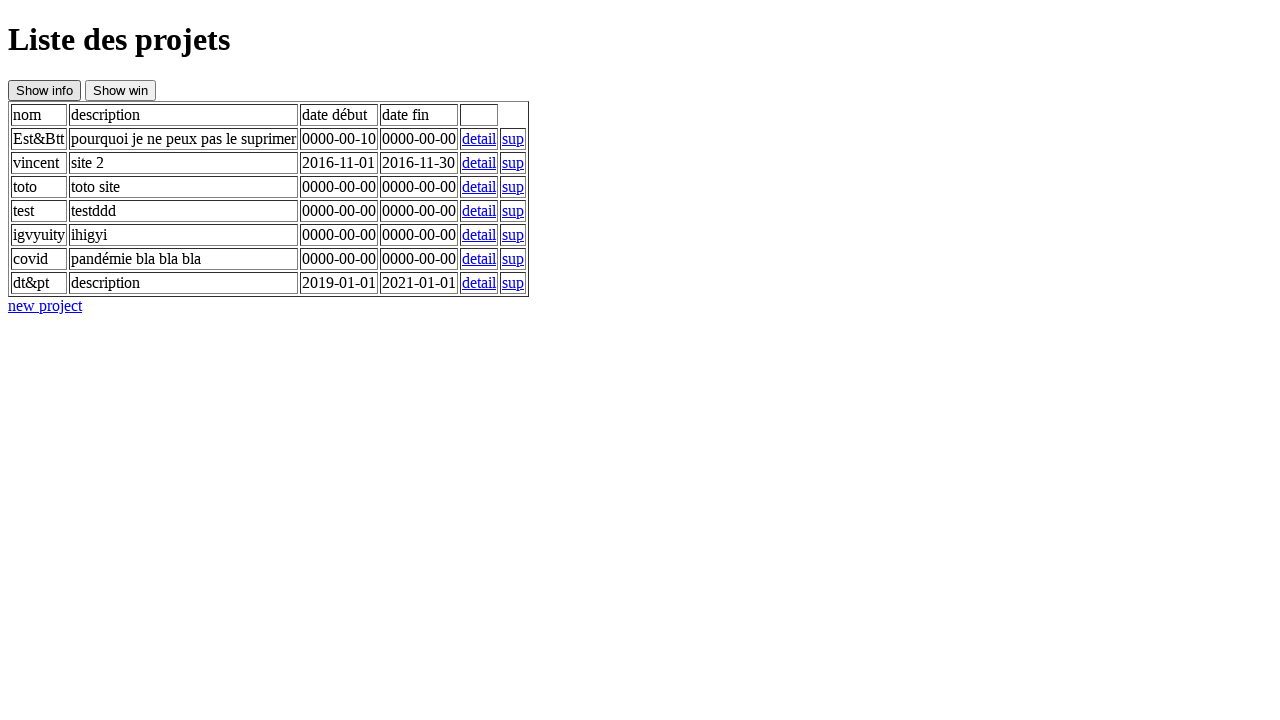

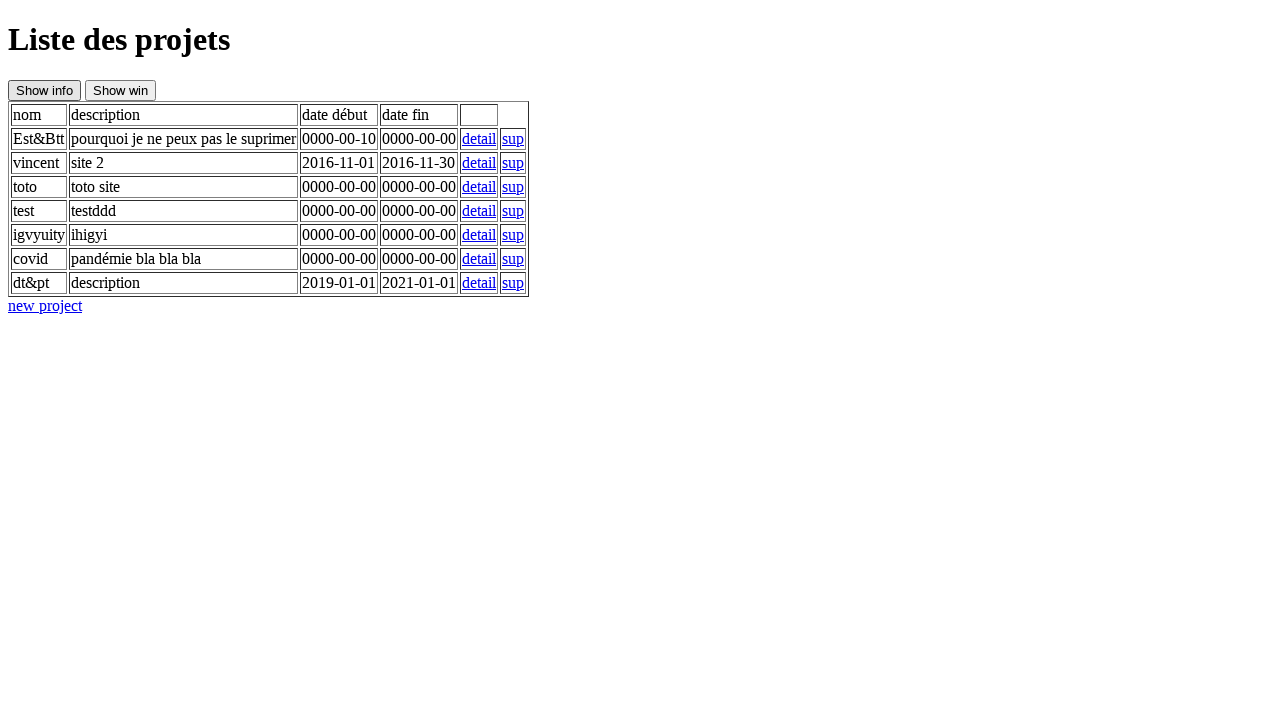